Tests checkbox functionality by checking if checkboxes are selected and clicking them if they are not, then verifying the selection state

Starting URL: https://testcenter.techproeducation.com/index.php?page=checkboxes

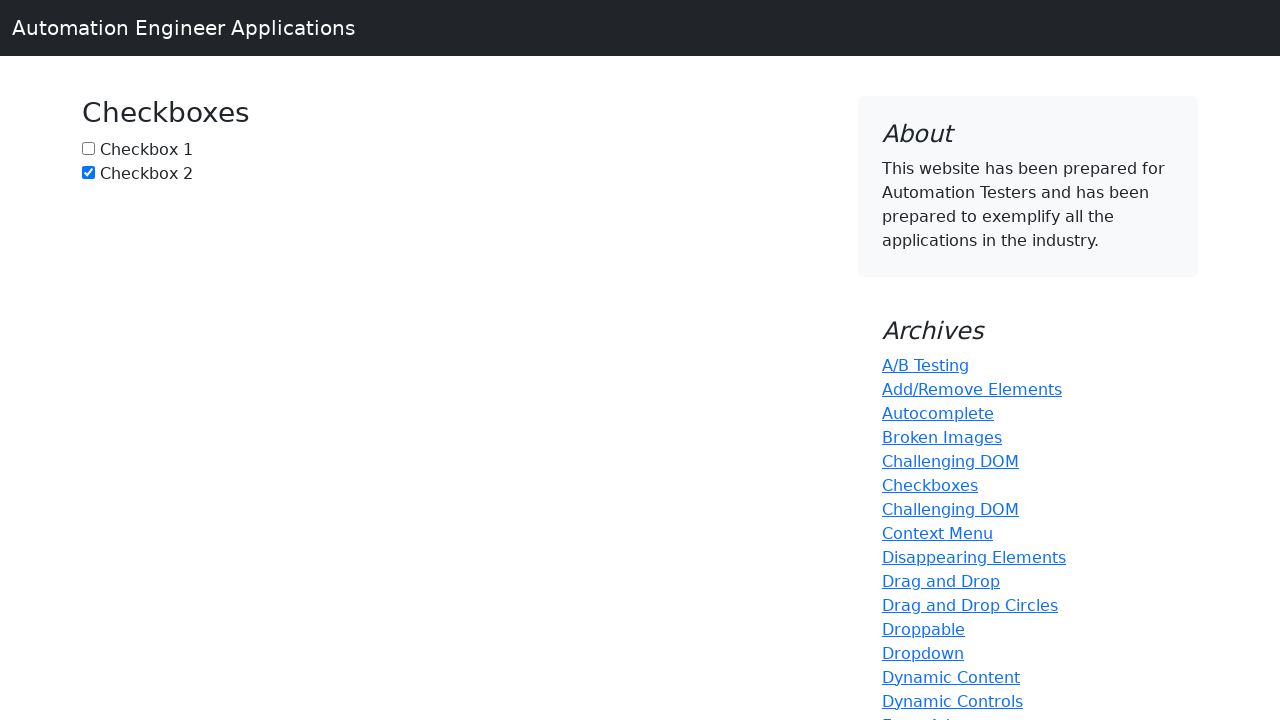

Located checkbox1 element with id 'box1'
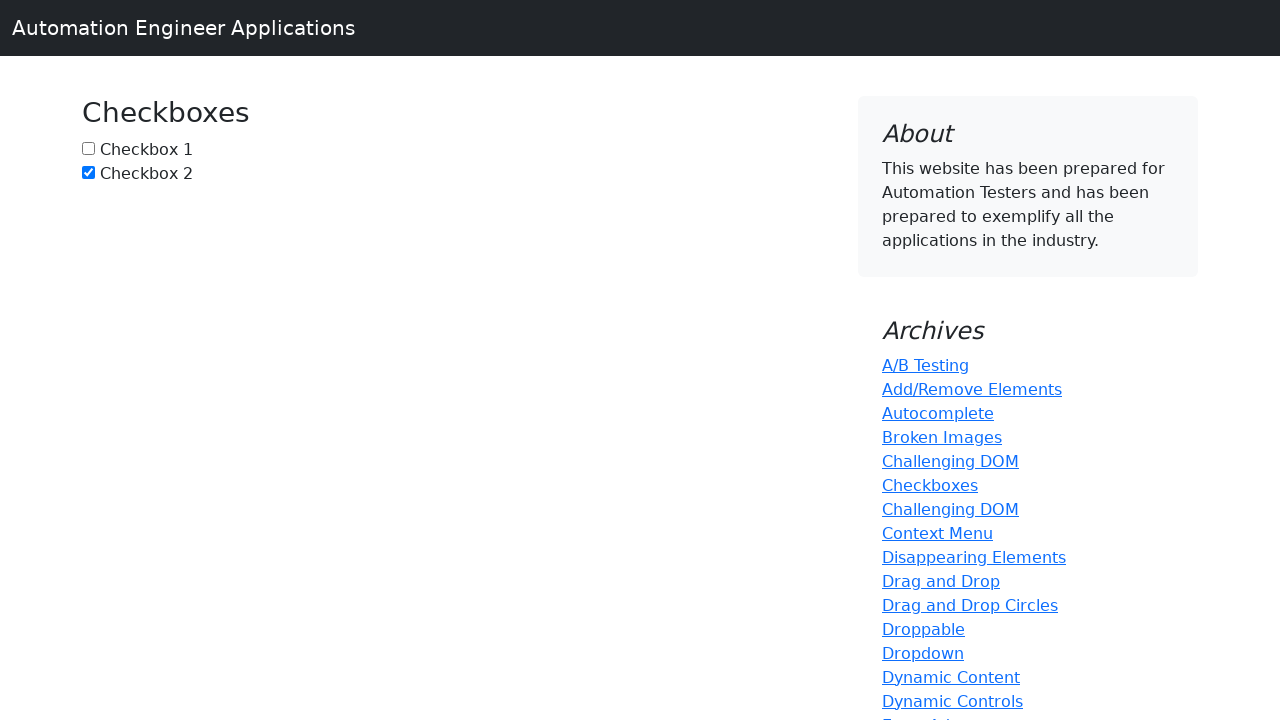

Checked checkbox1 state - it is not selected
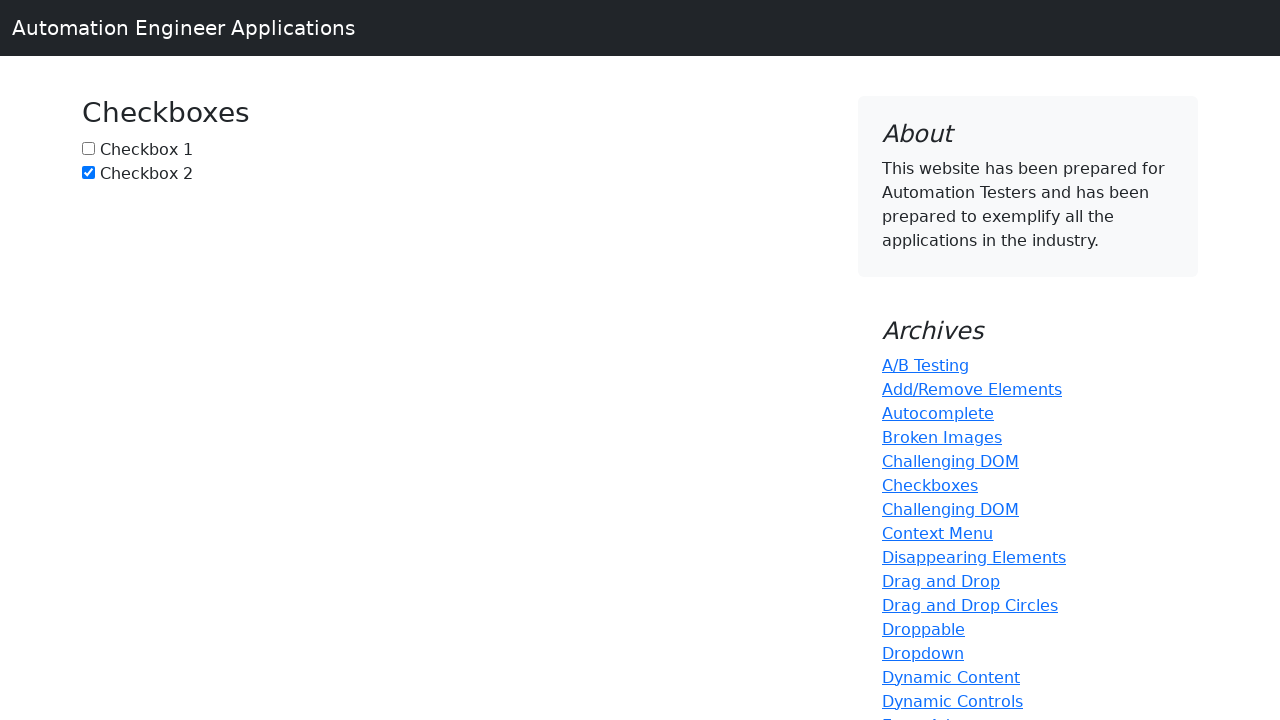

Clicked checkbox1 to select it at (88, 148) on input#box1
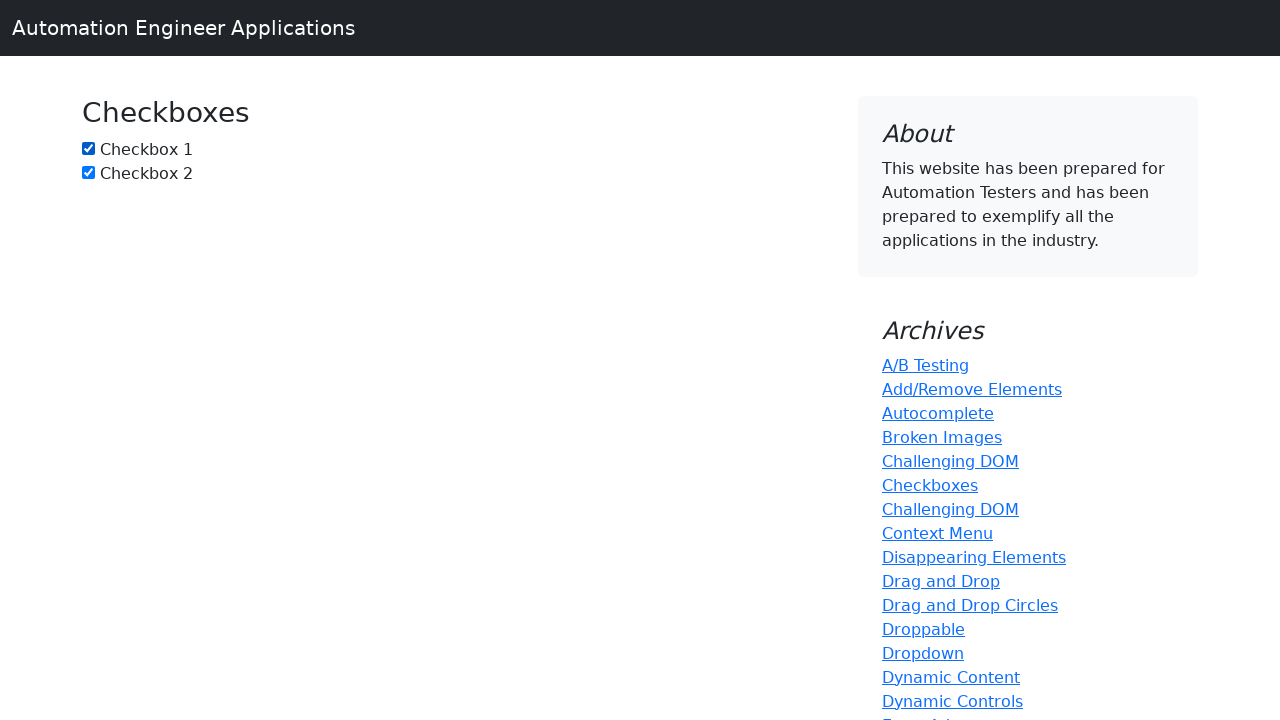

Located checkbox2 element with id 'box2'
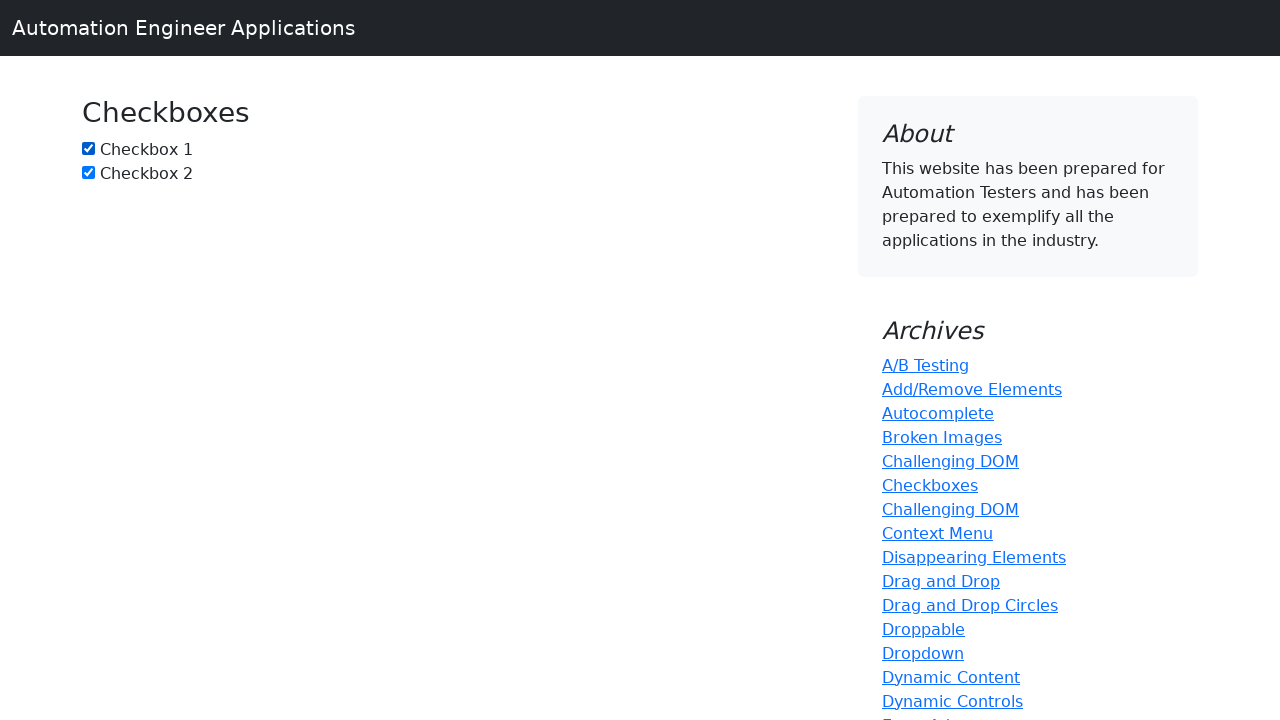

Checked checkbox2 state - it is already selected
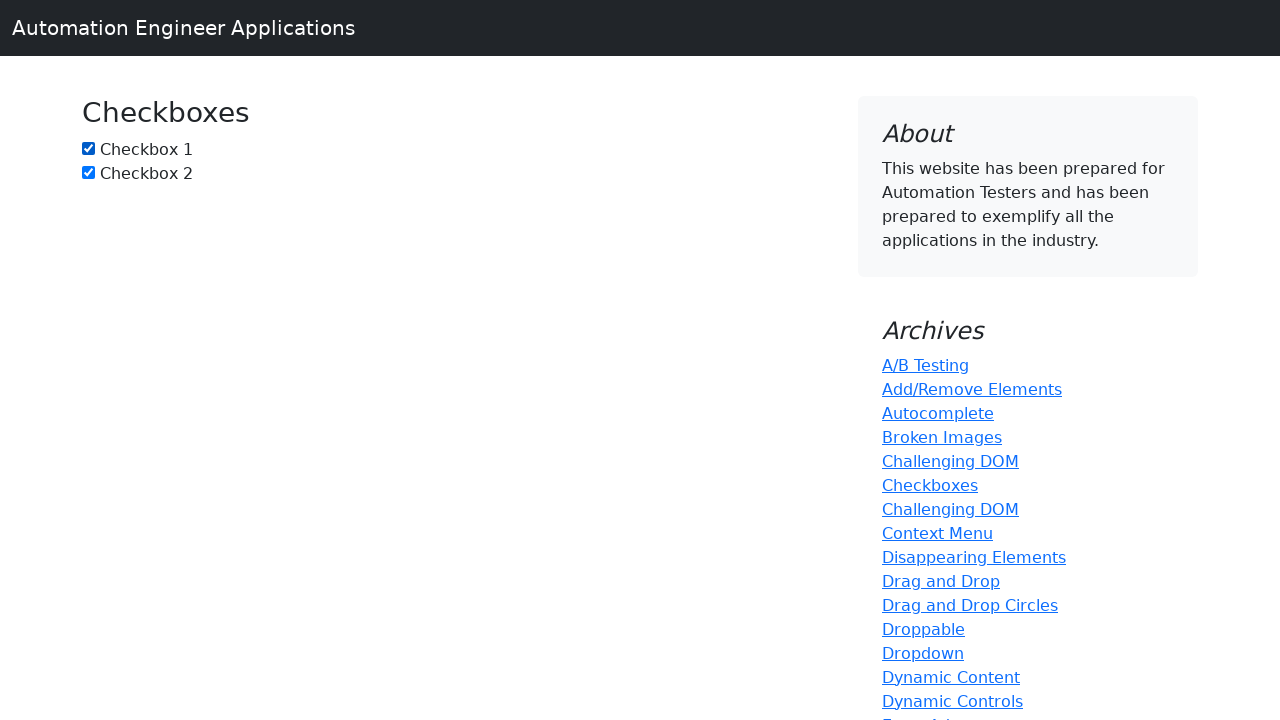

Verified that checkbox1 is checked
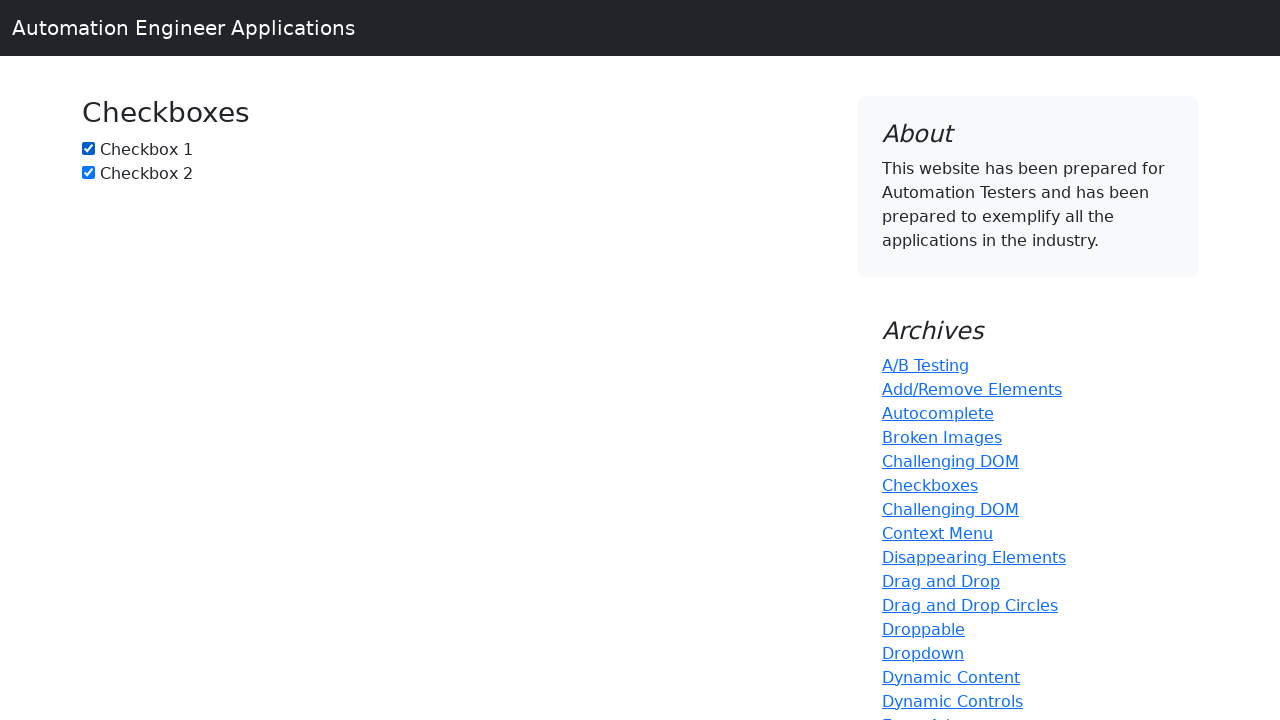

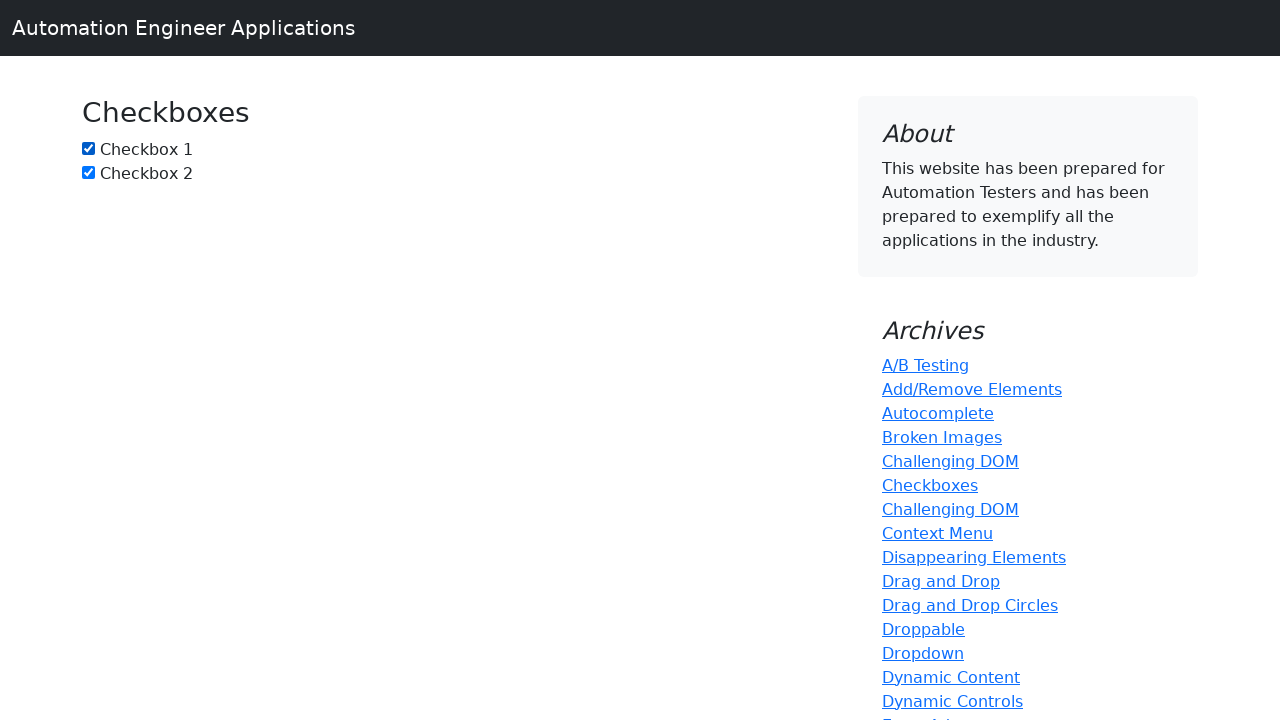